Tests element count assertion and checkbox interactions including checking and unchecking checkboxes

Starting URL: https://the-internet.herokuapp.com/

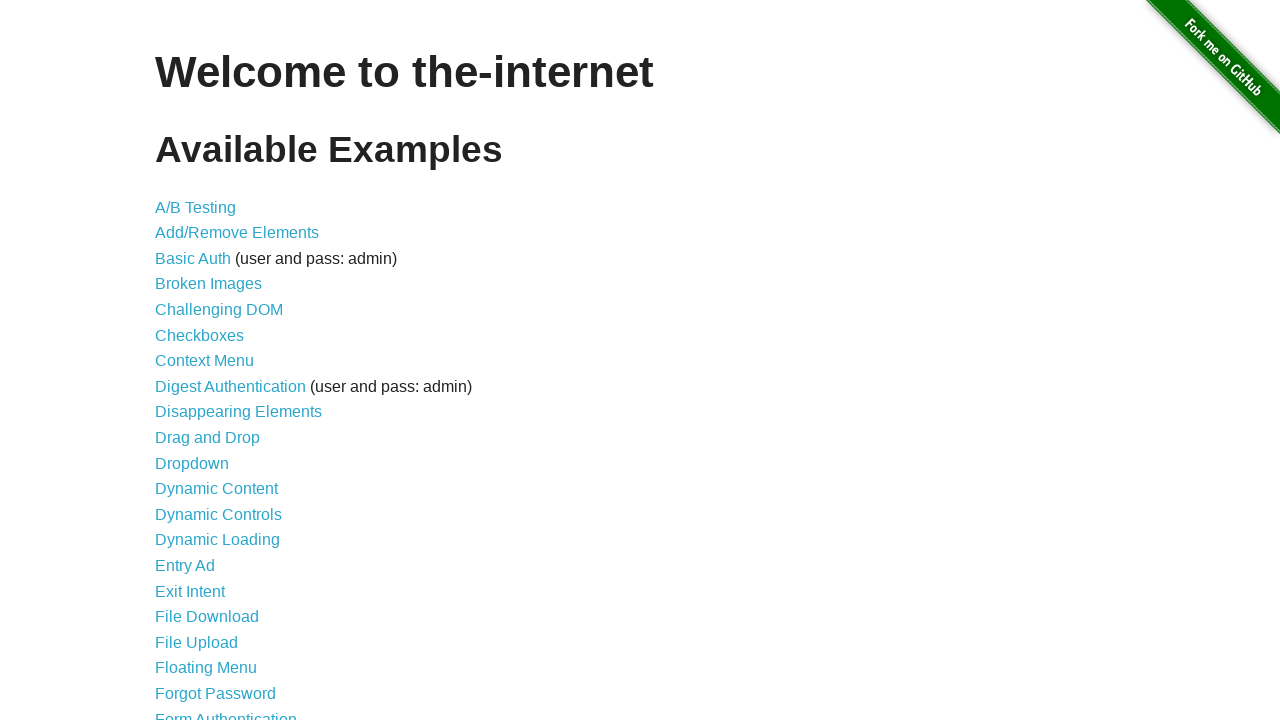

Asserted that page contains 46 anchor elements
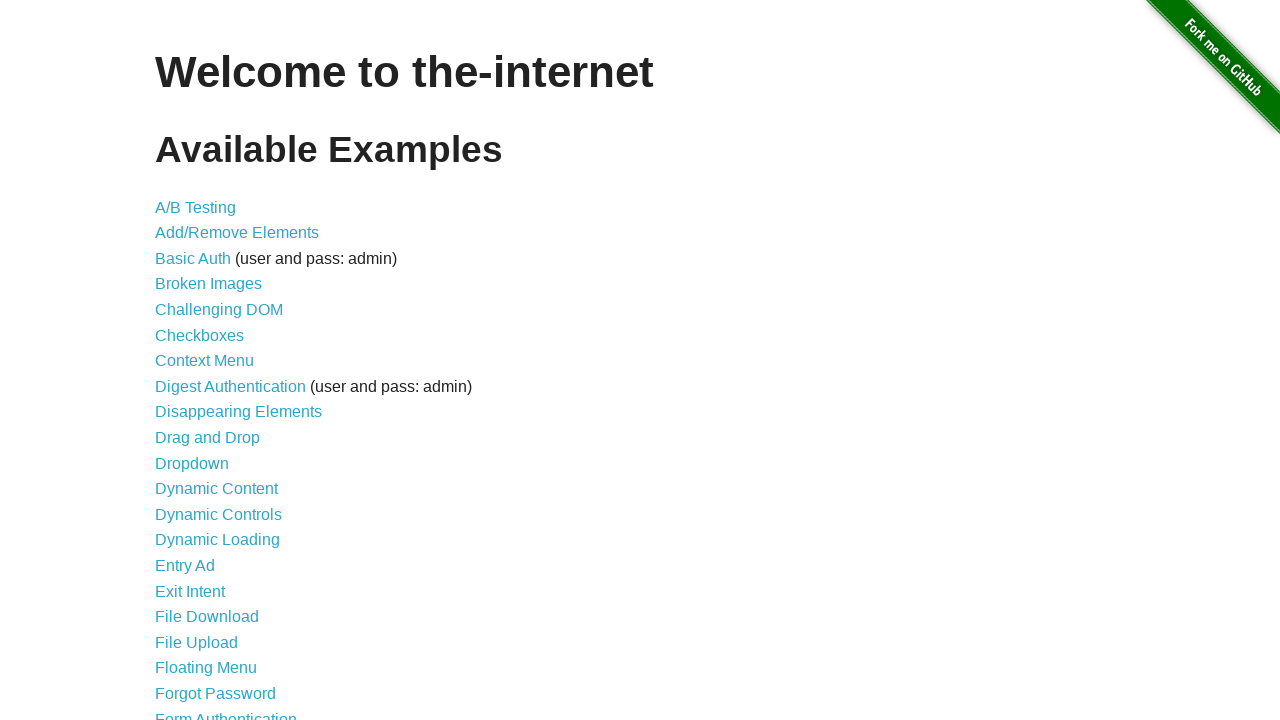

Navigated to checkboxes page
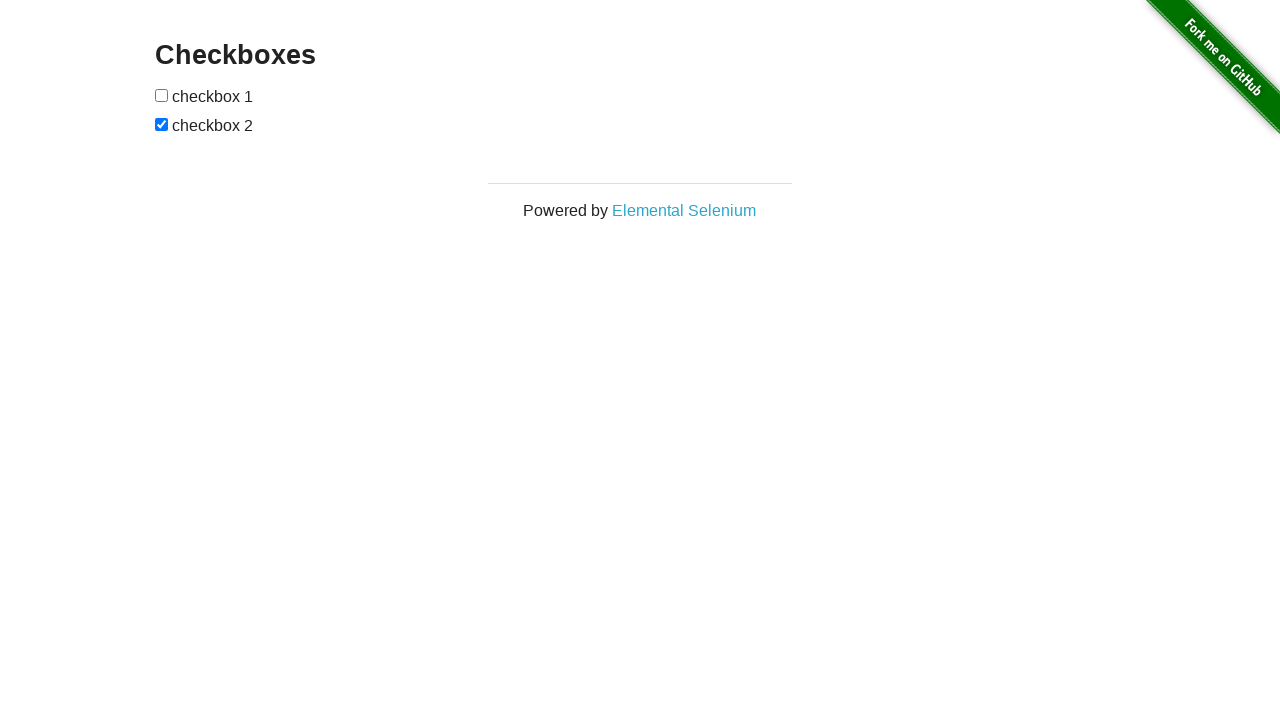

Waited for page to reach network idle state
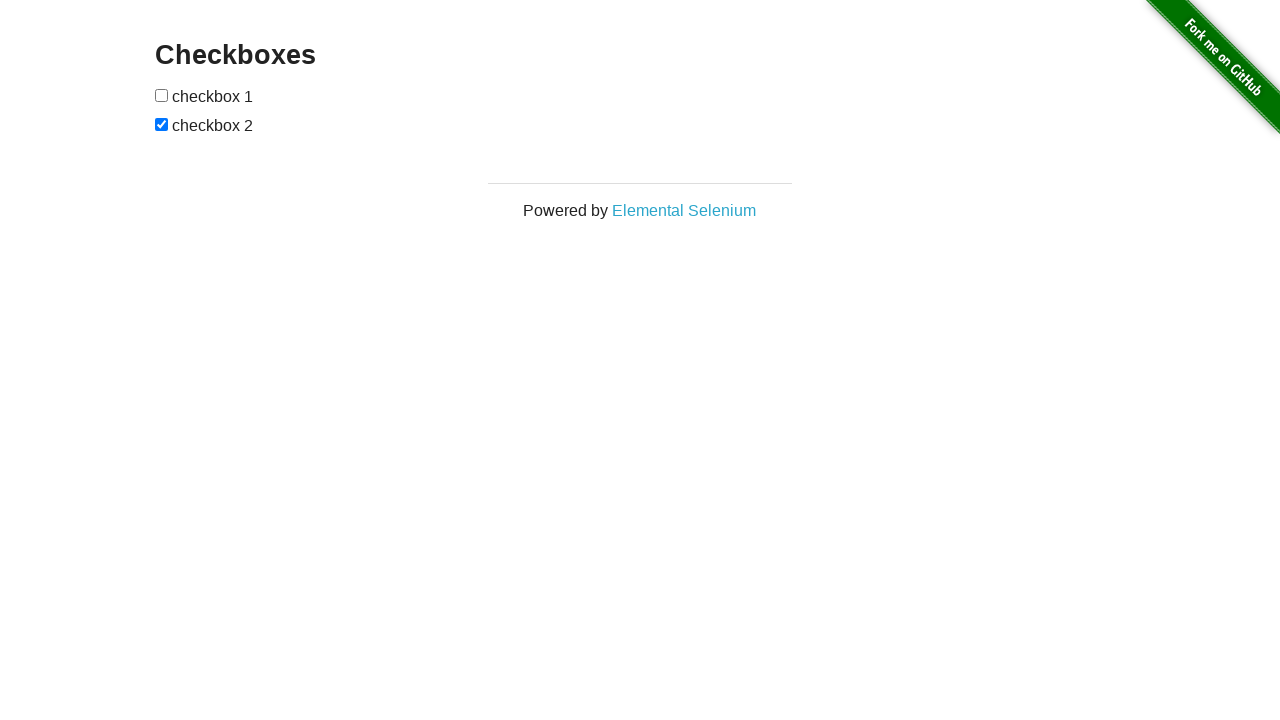

Waited for first checkbox to be ready
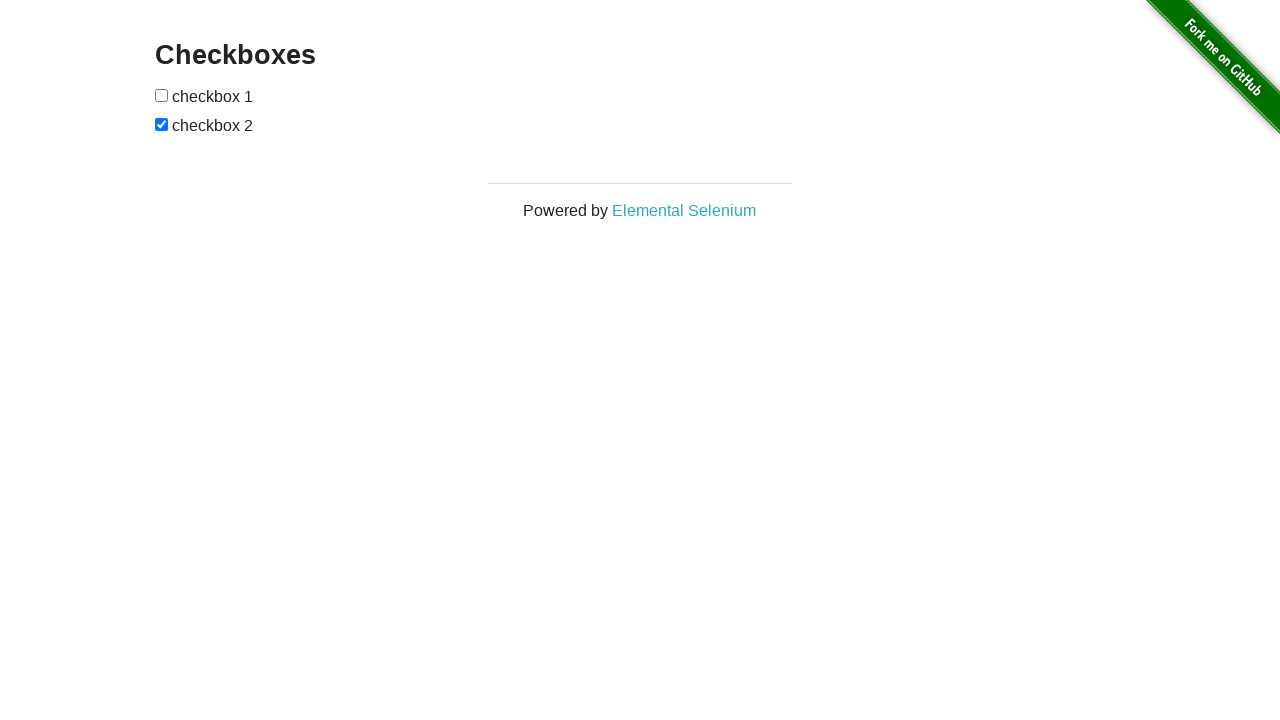

Checked the first checkbox at (162, 95) on internal:role=checkbox >> nth=0
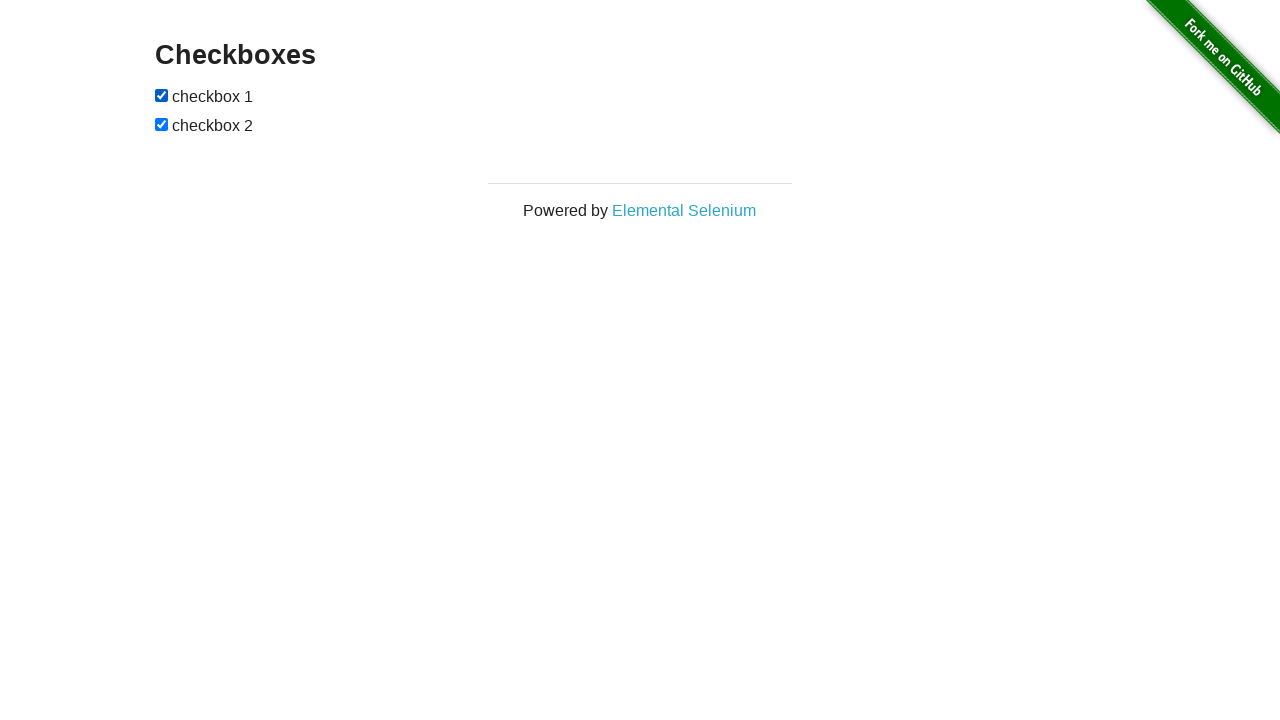

Unchecked the second checkbox at (162, 124) on internal:role=checkbox >> nth=1
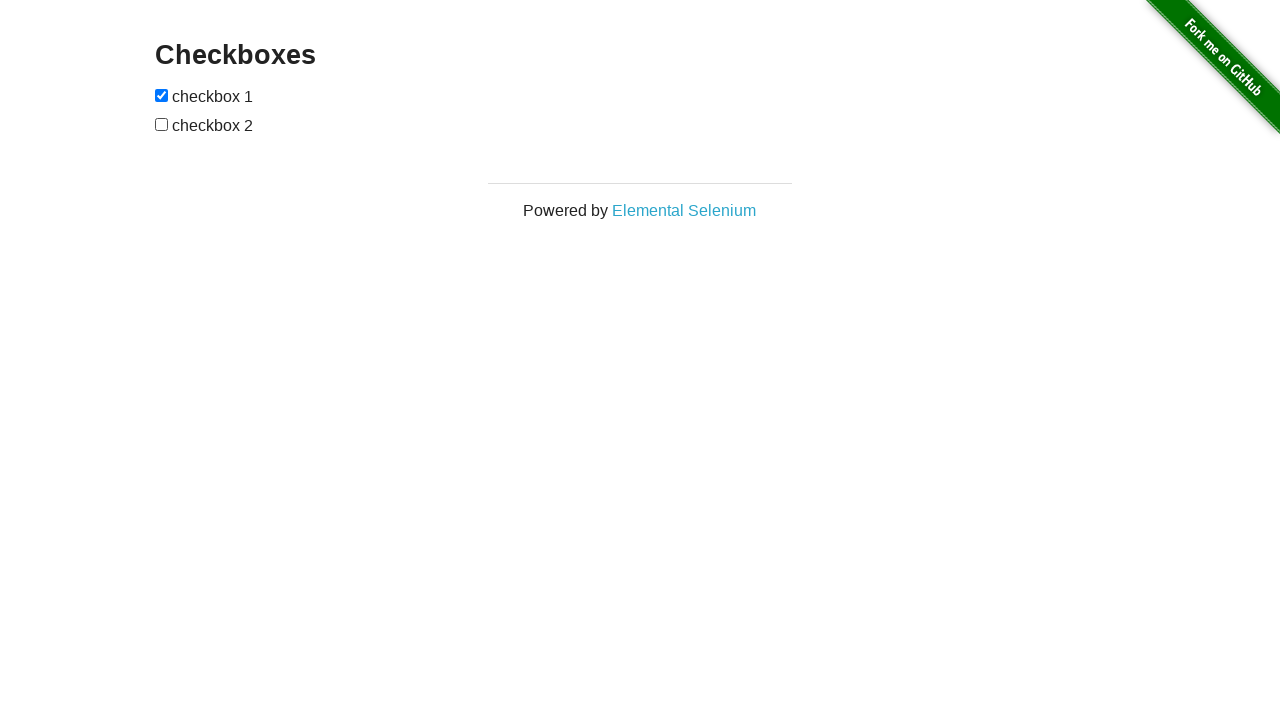

Asserted that first checkbox is checked
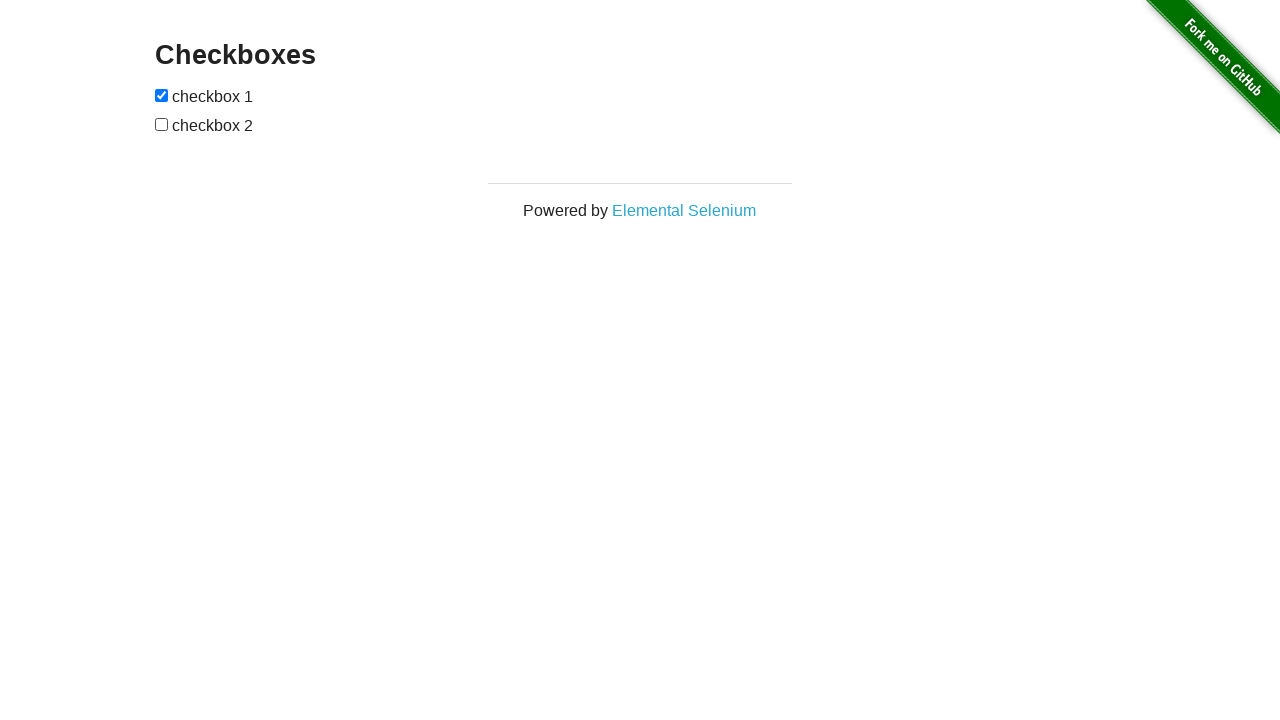

Asserted that second checkbox is unchecked
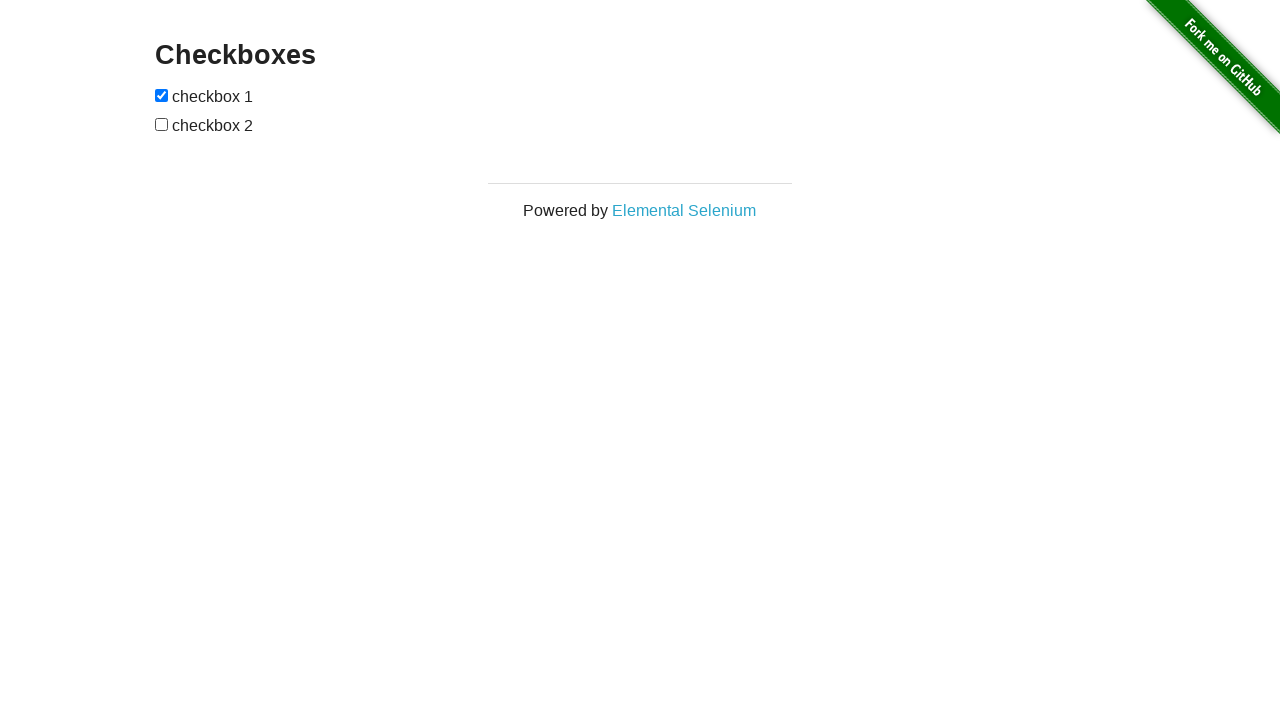

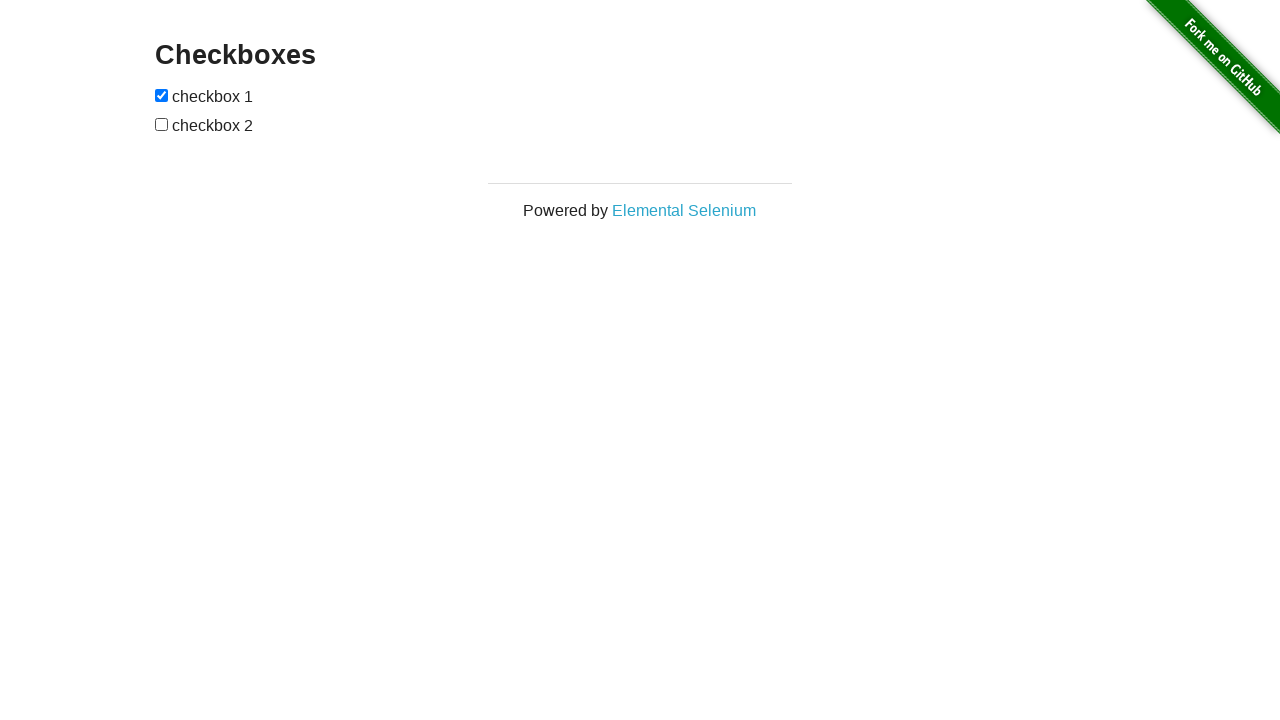